Navigates to the OTUS homepage and verifies that the current URL matches the expected URL (https://otus.ru/)

Starting URL: https://otus.ru

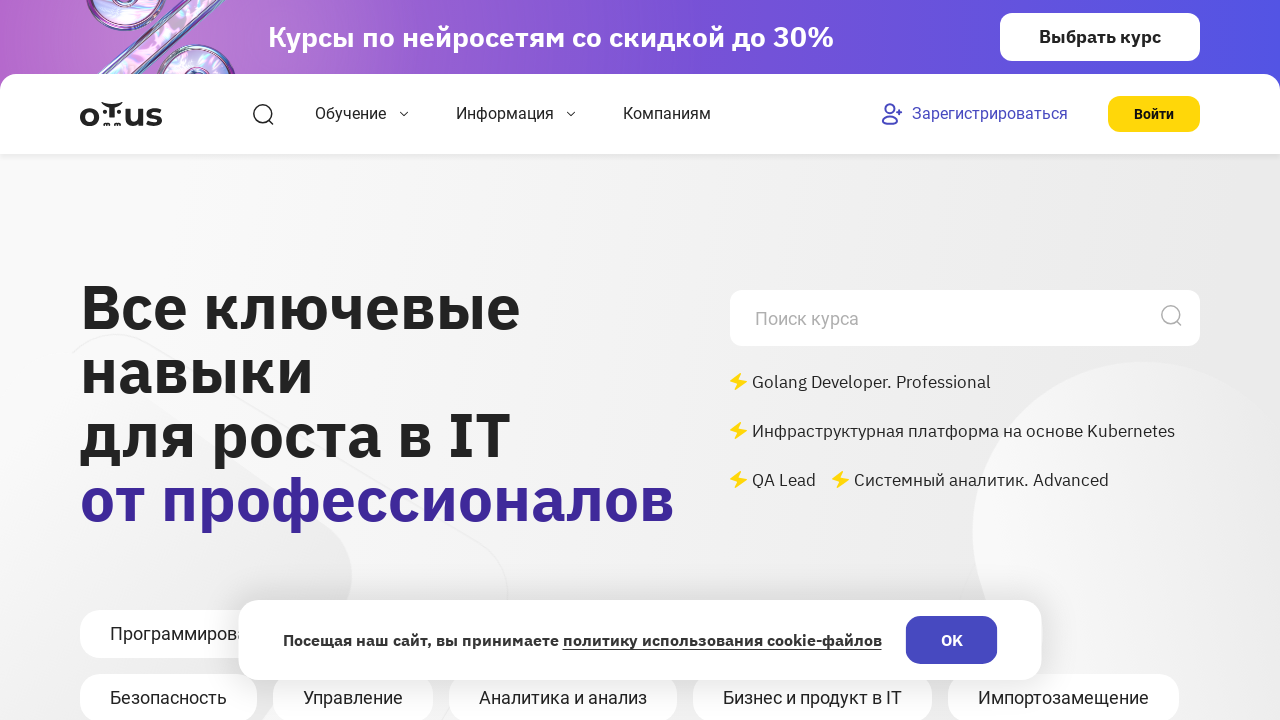

Waited for page to fully load (networkidle state)
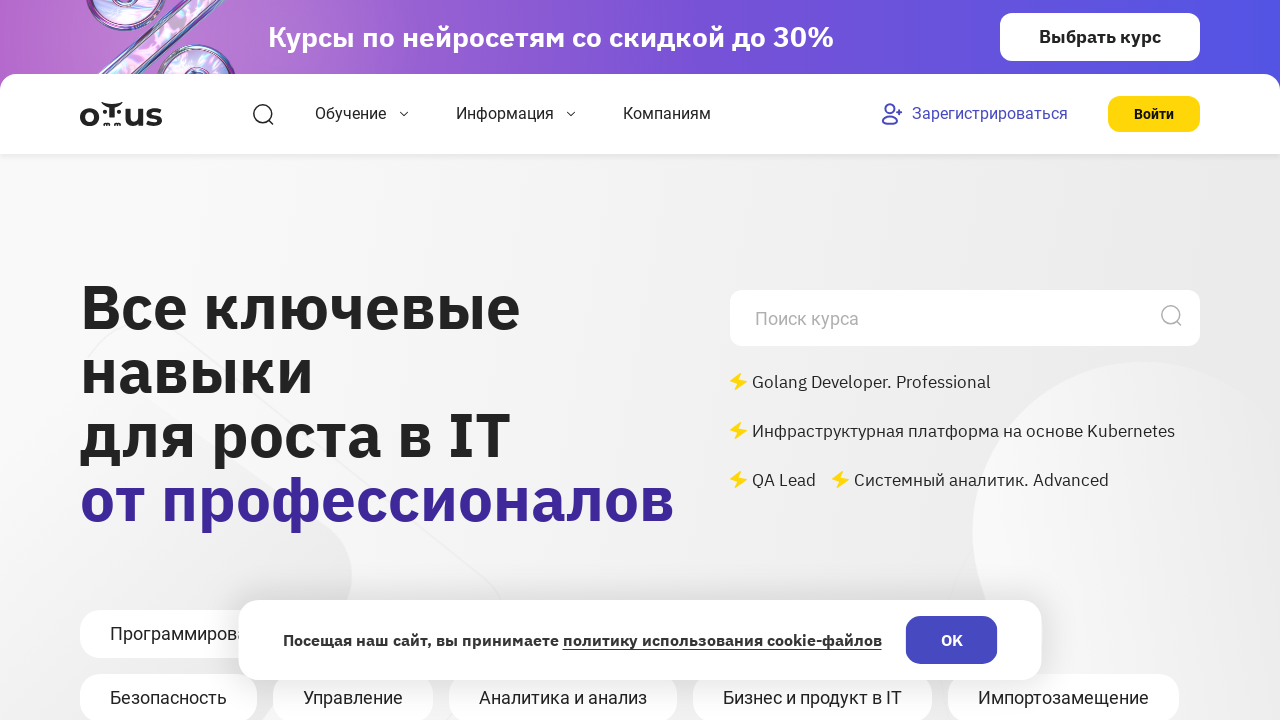

Verified that current URL matches expected OTUS homepage URL
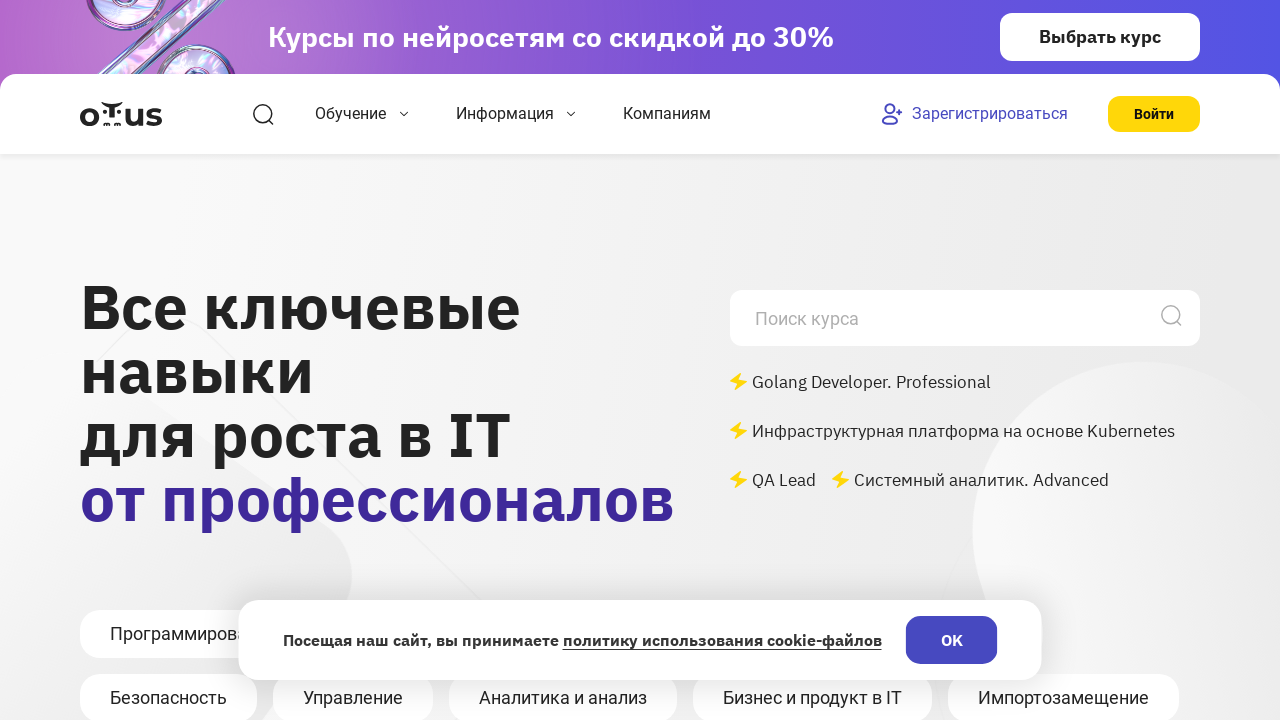

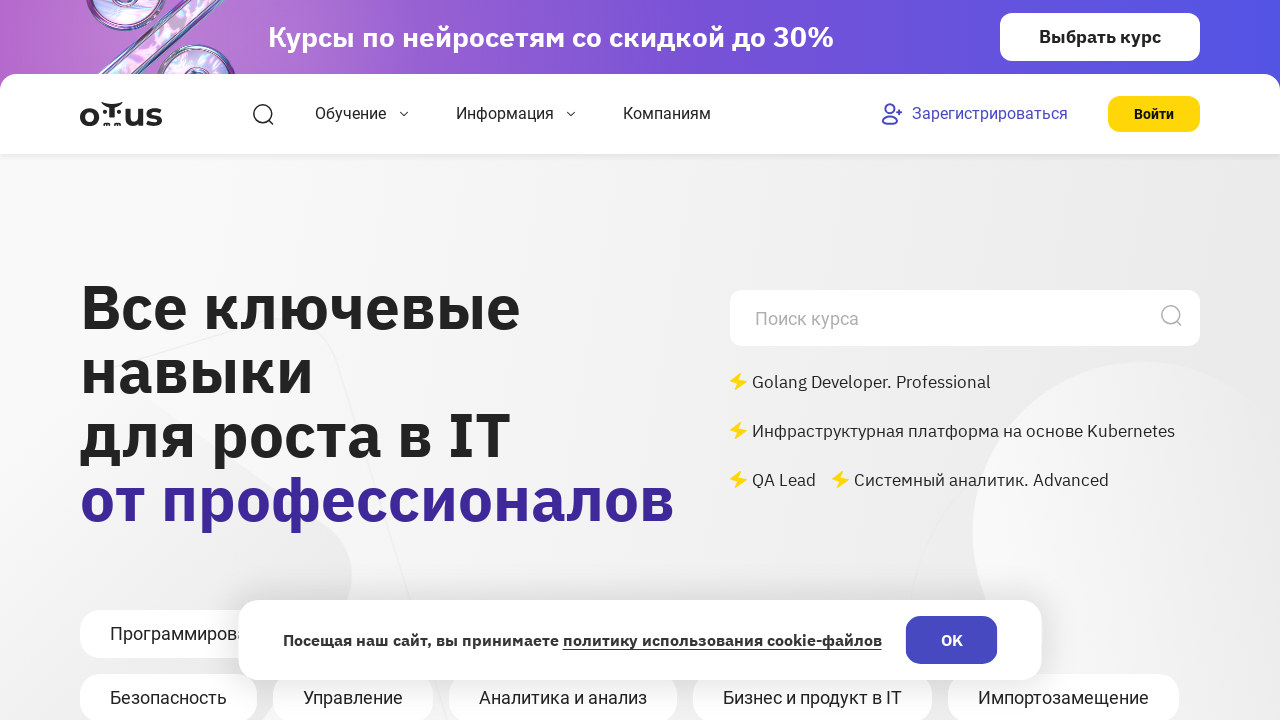